Tests dynamic controls page by interacting with a checkbox (checking, removing, adding back) and enabling/filling a disabled input field

Starting URL: https://the-internet.herokuapp.com/dynamic_controls

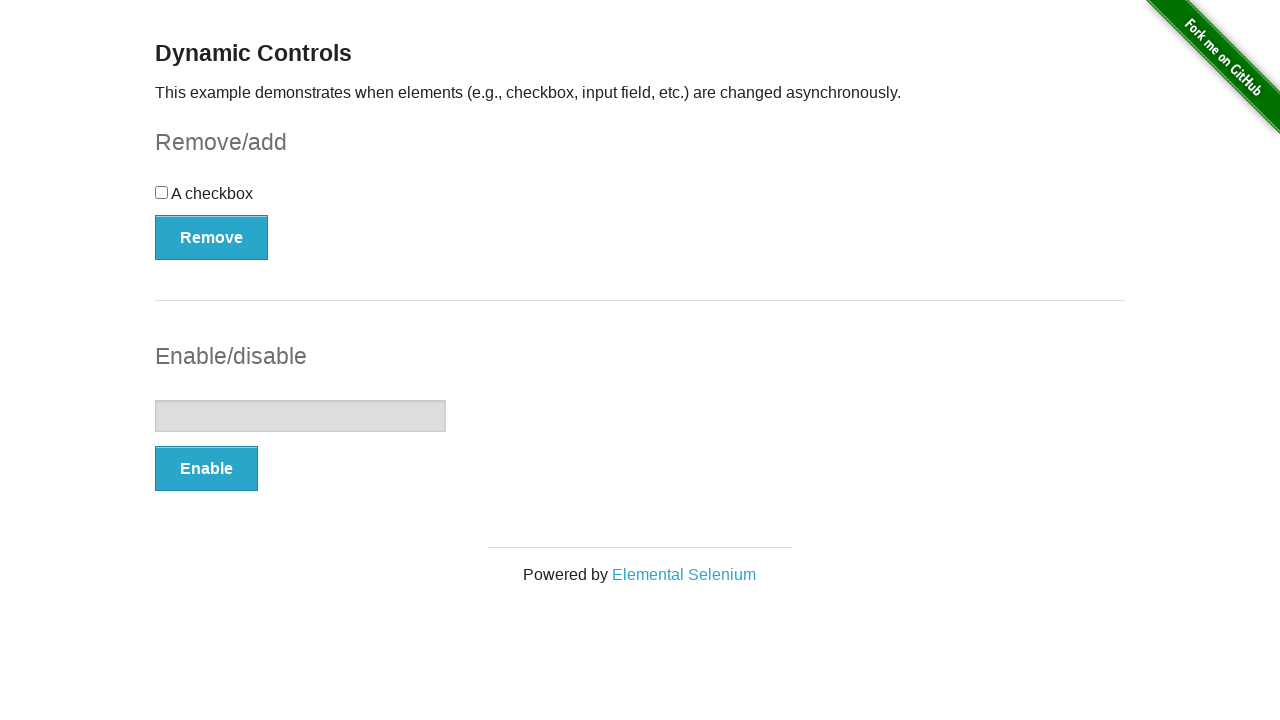

Navigated to dynamic controls page
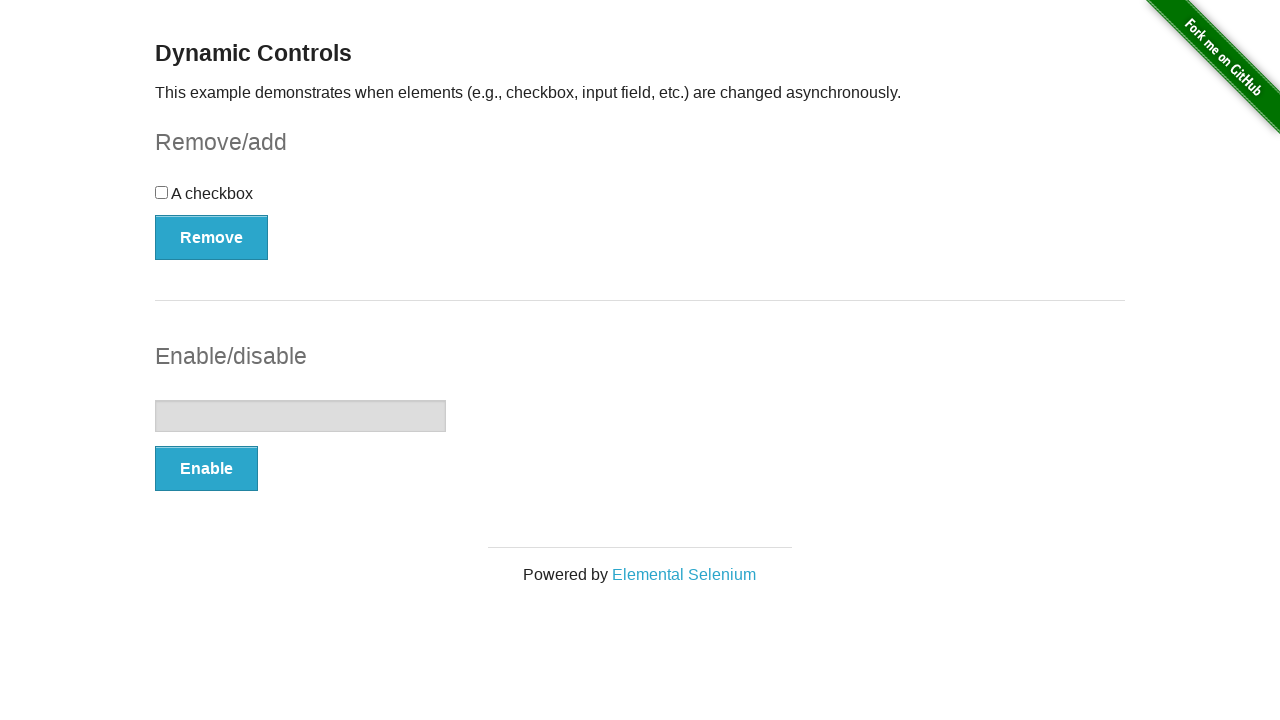

Located checkbox example section
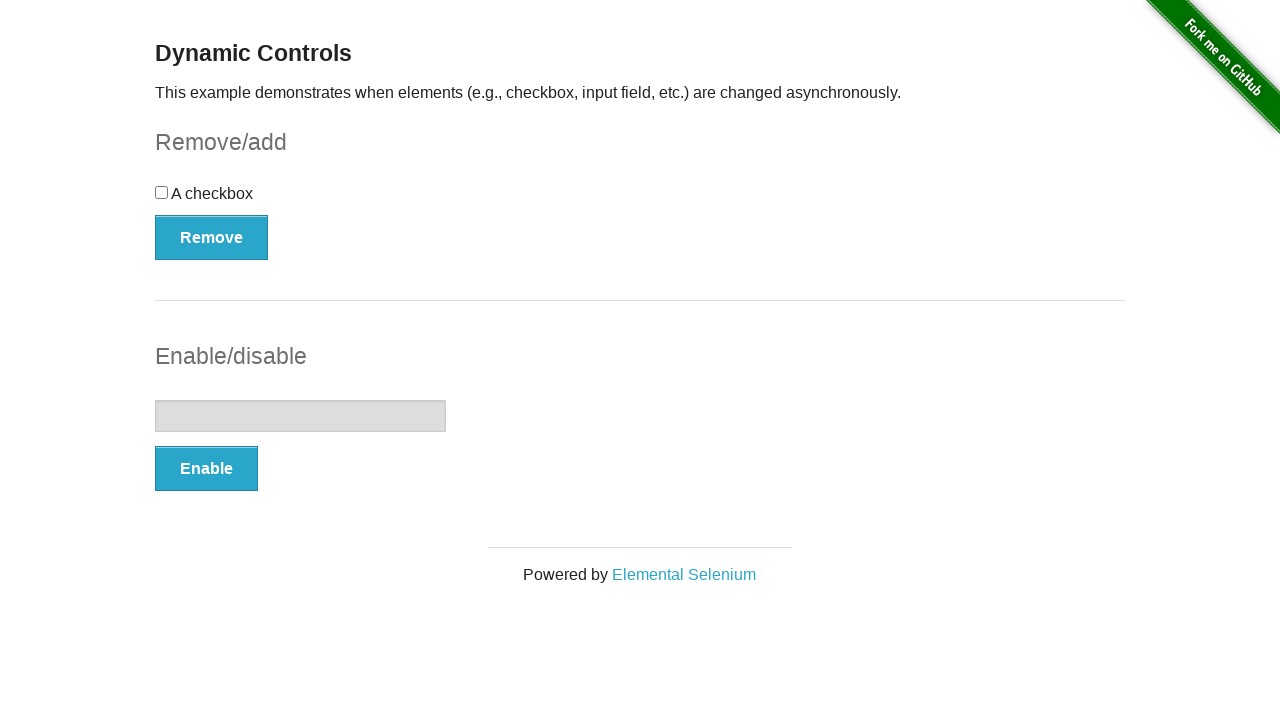

Located checkbox input element
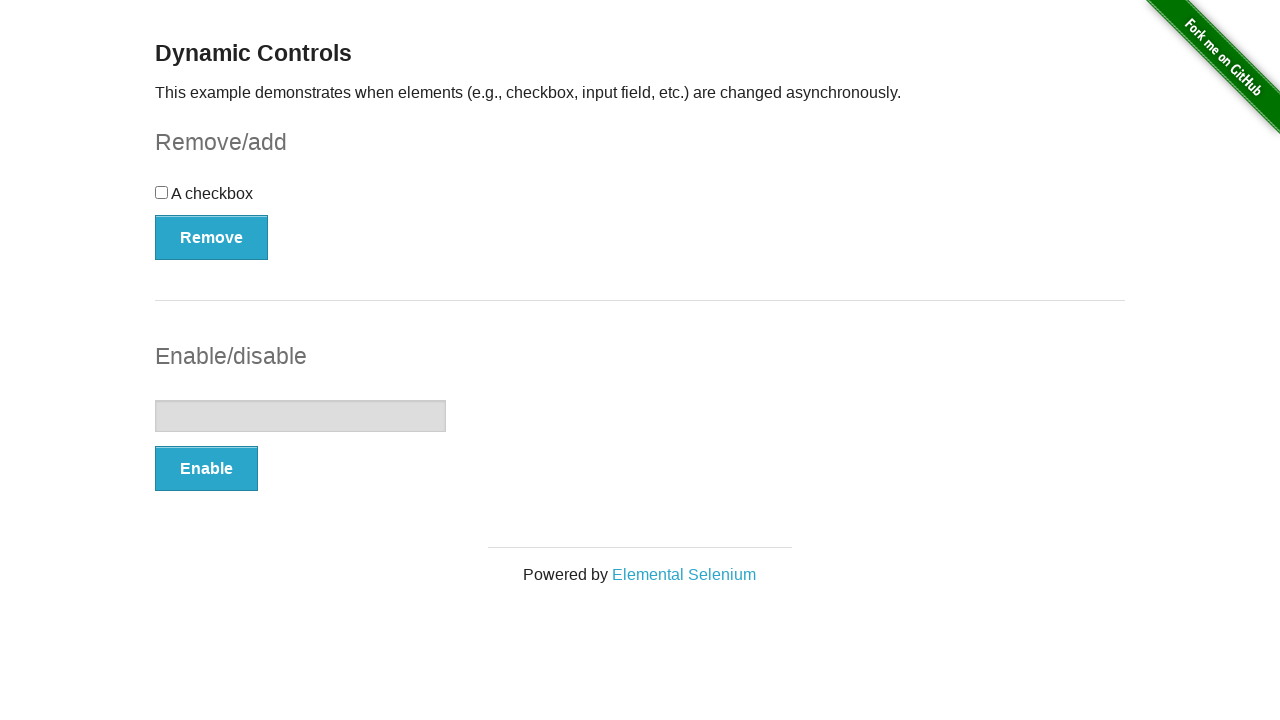

Checkbox was unchecked, clicked to check it at (162, 192) on #checkbox-example >> #checkbox > input
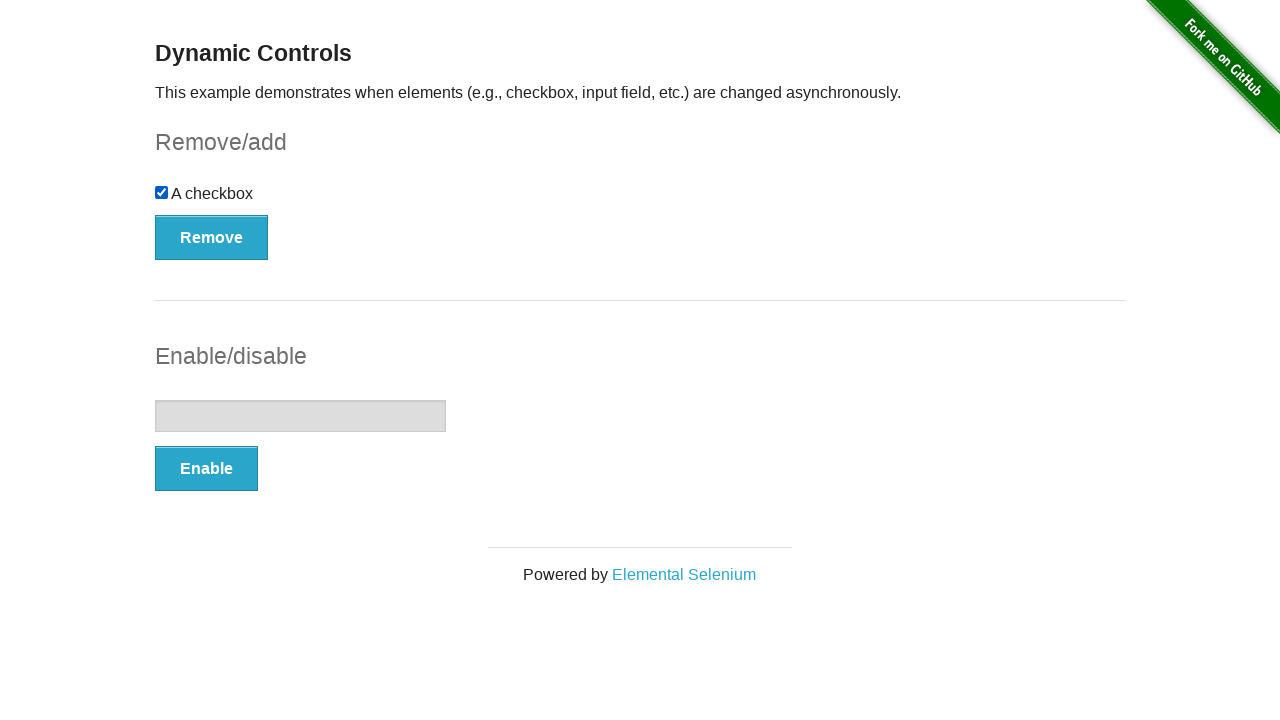

Clicked Remove button to remove checkbox at (212, 237) on #checkbox-example >> button
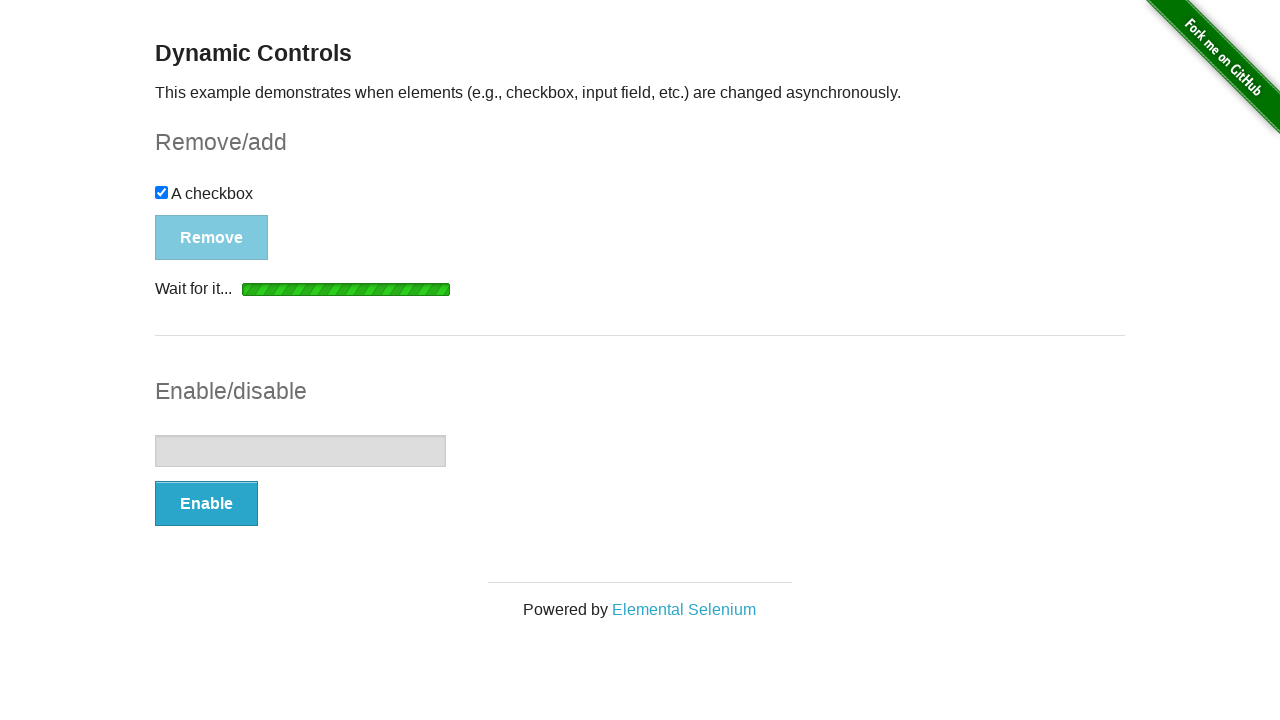

Checkbox element became hidden
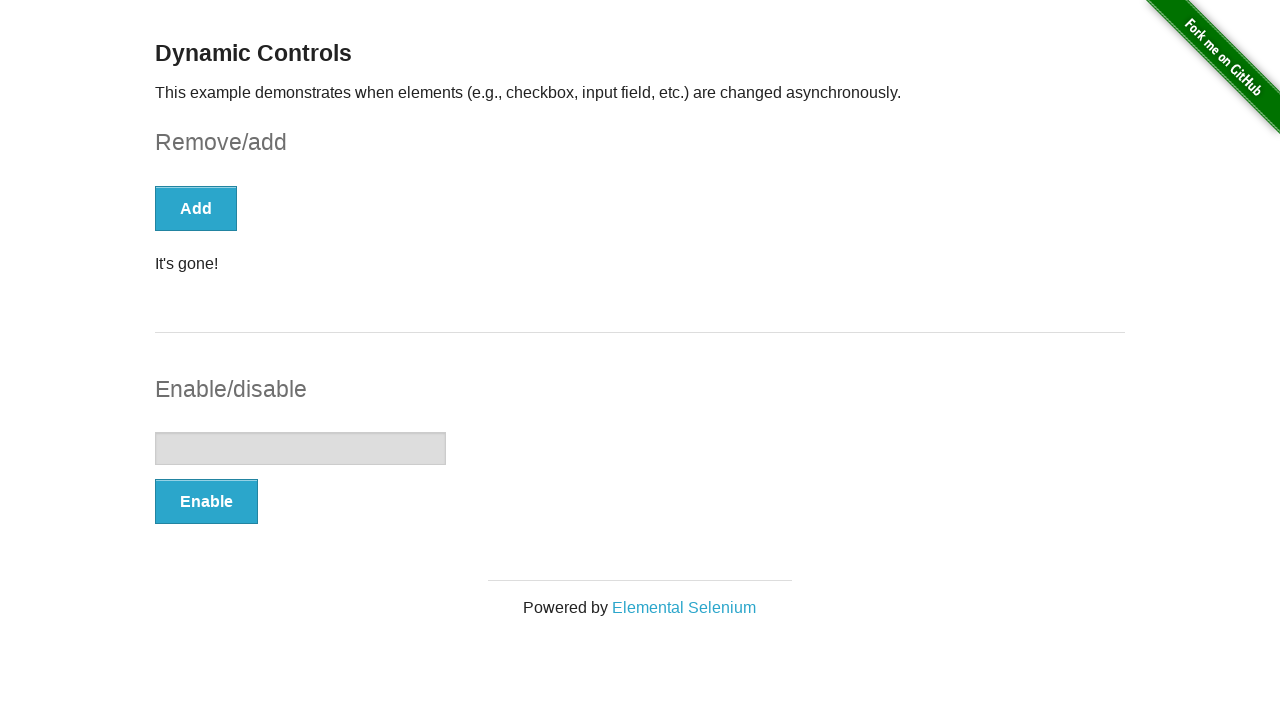

Clicked Add button to restore checkbox at (196, 208) on #checkbox-example >> button
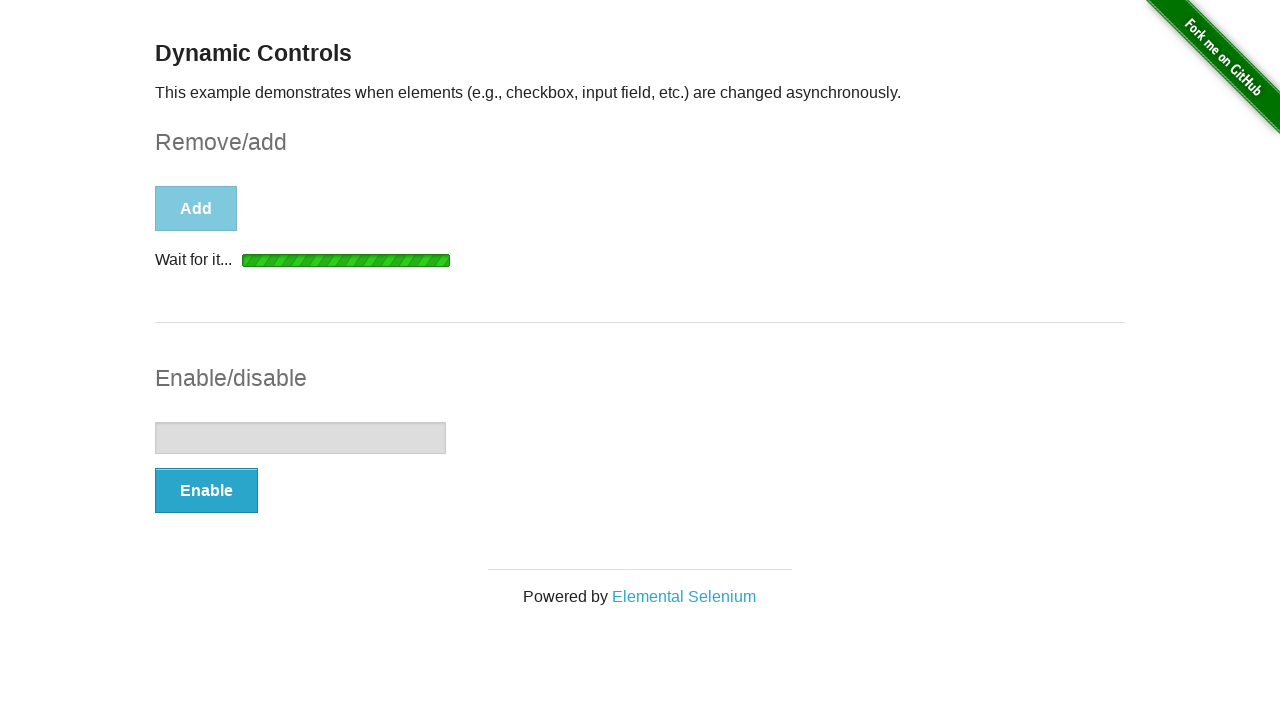

Checkbox element was reattached to the DOM
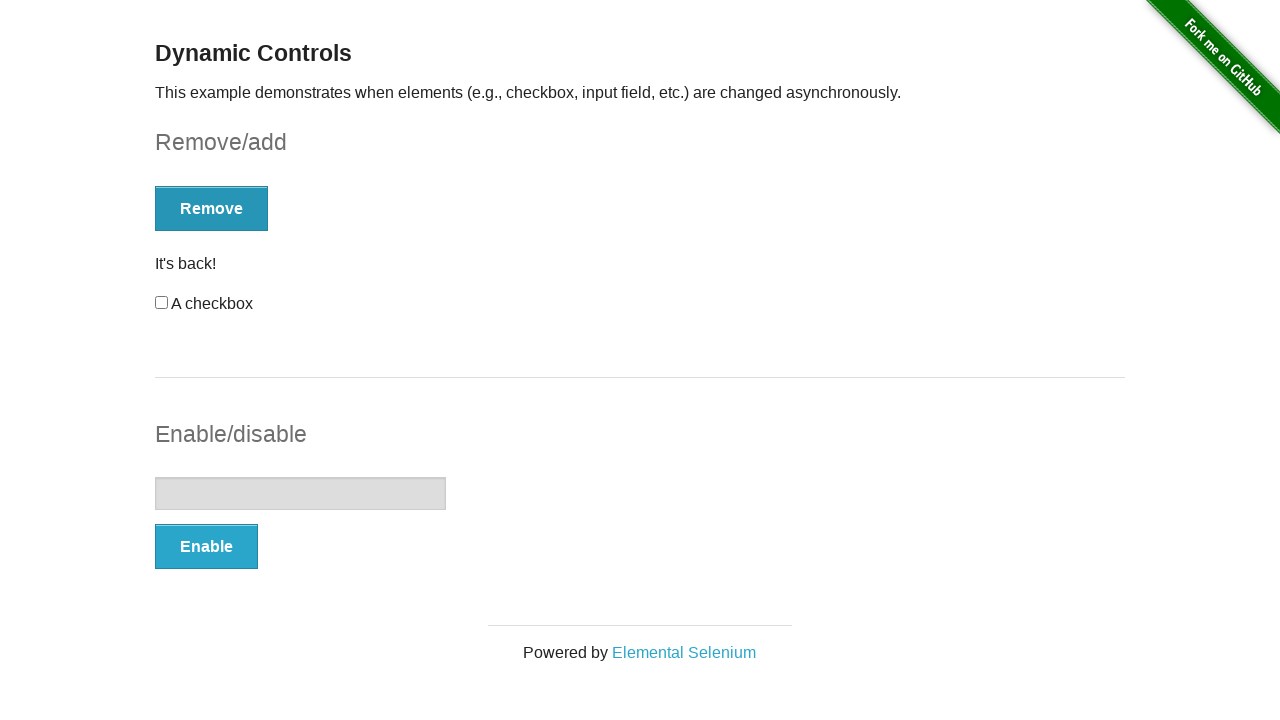

Clicked Remove button again to remove checkbox at (212, 208) on #checkbox-example >> button
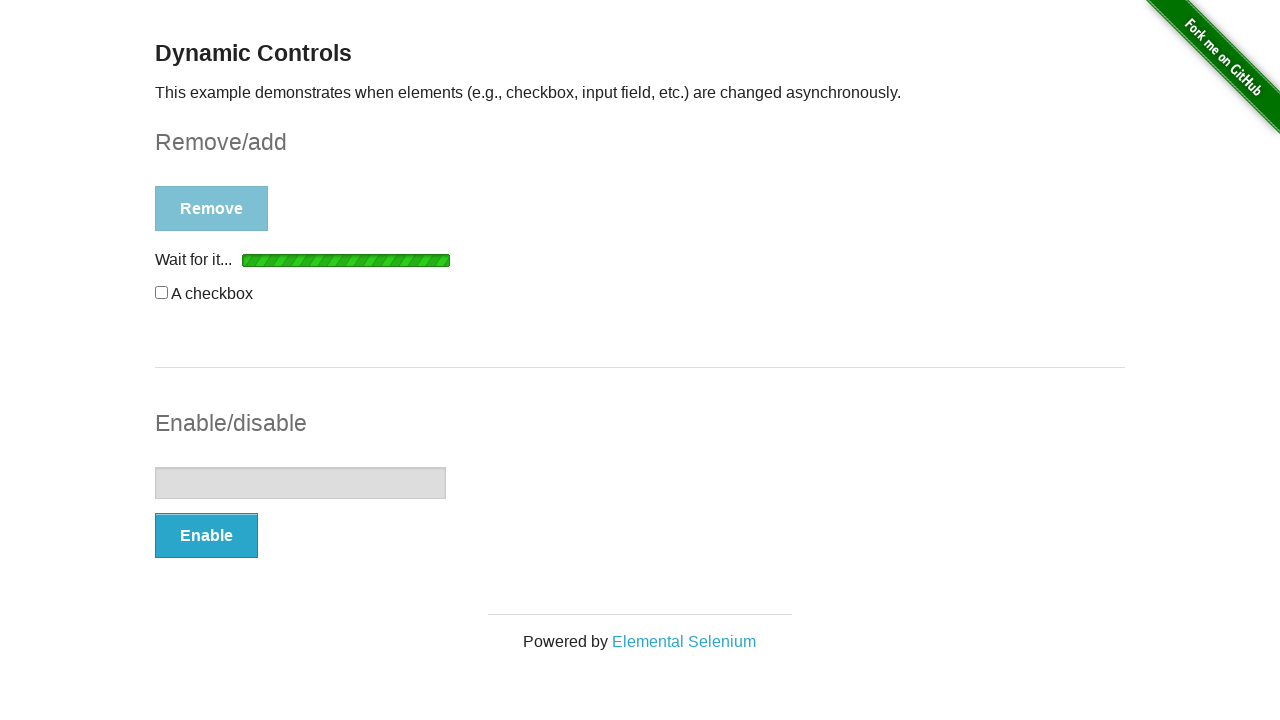

Located input example section
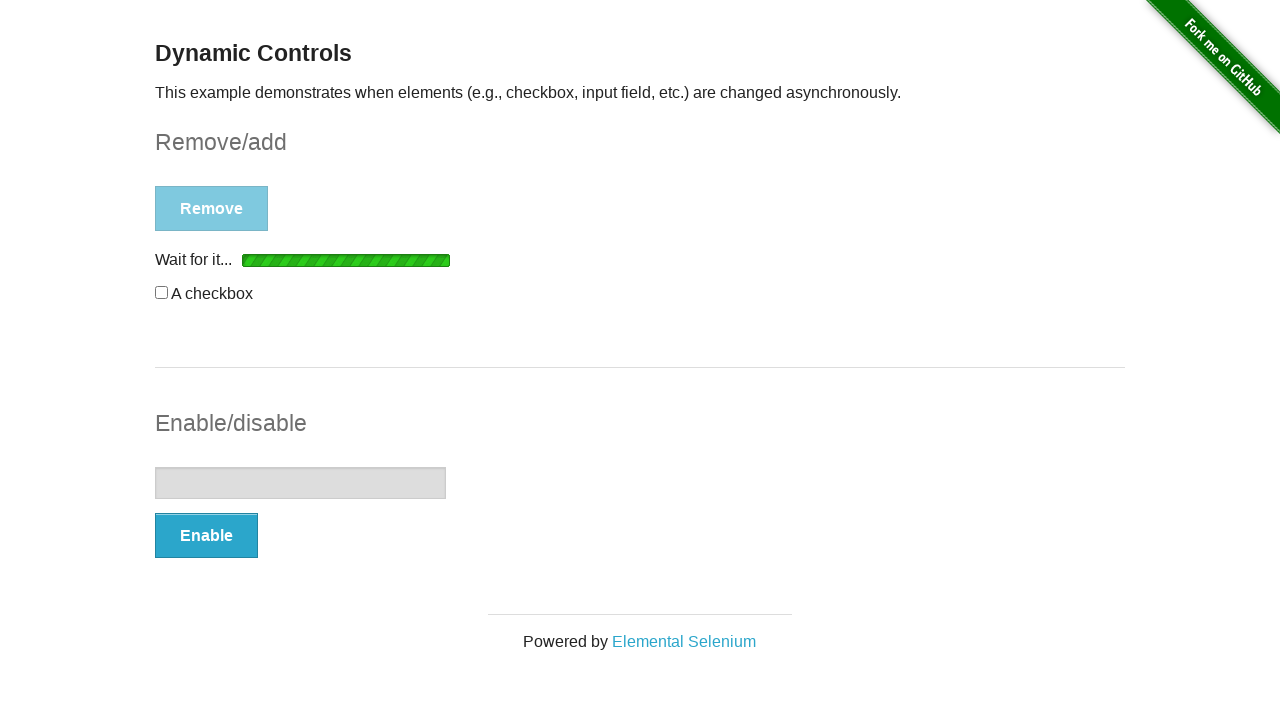

Located text input element
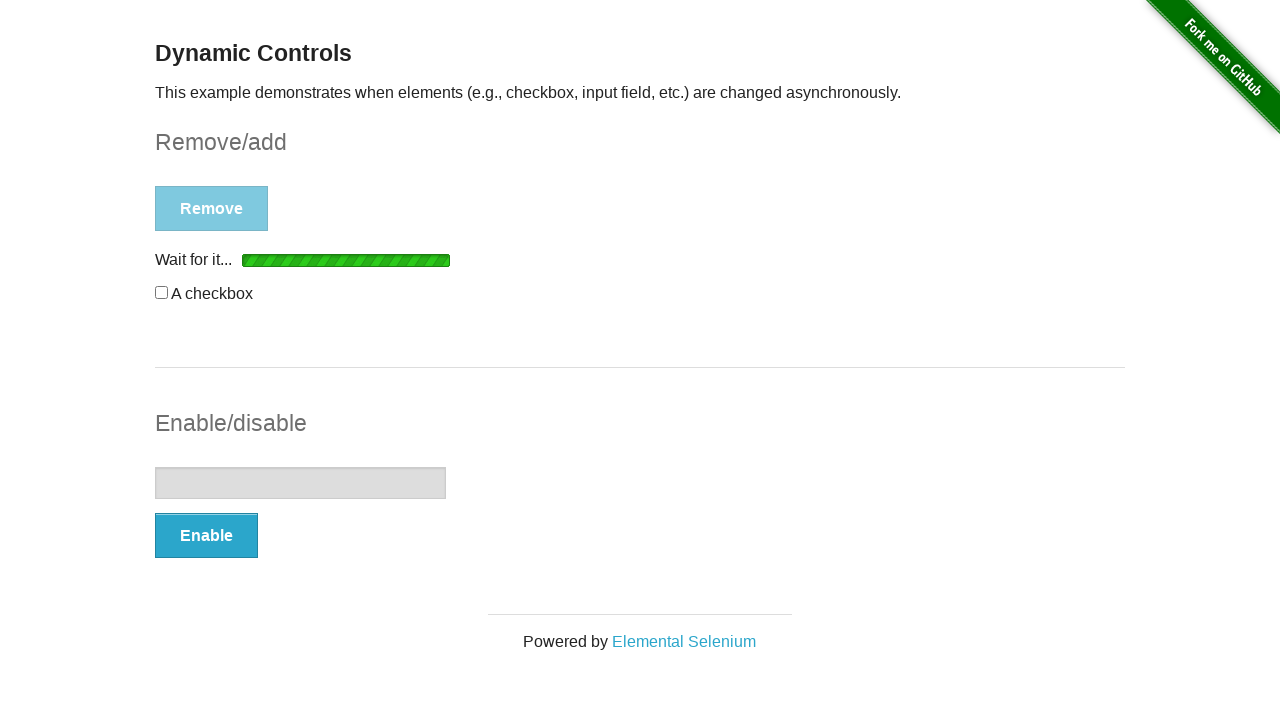

Input was disabled, clicked Enable button at (206, 536) on #input-example >> button
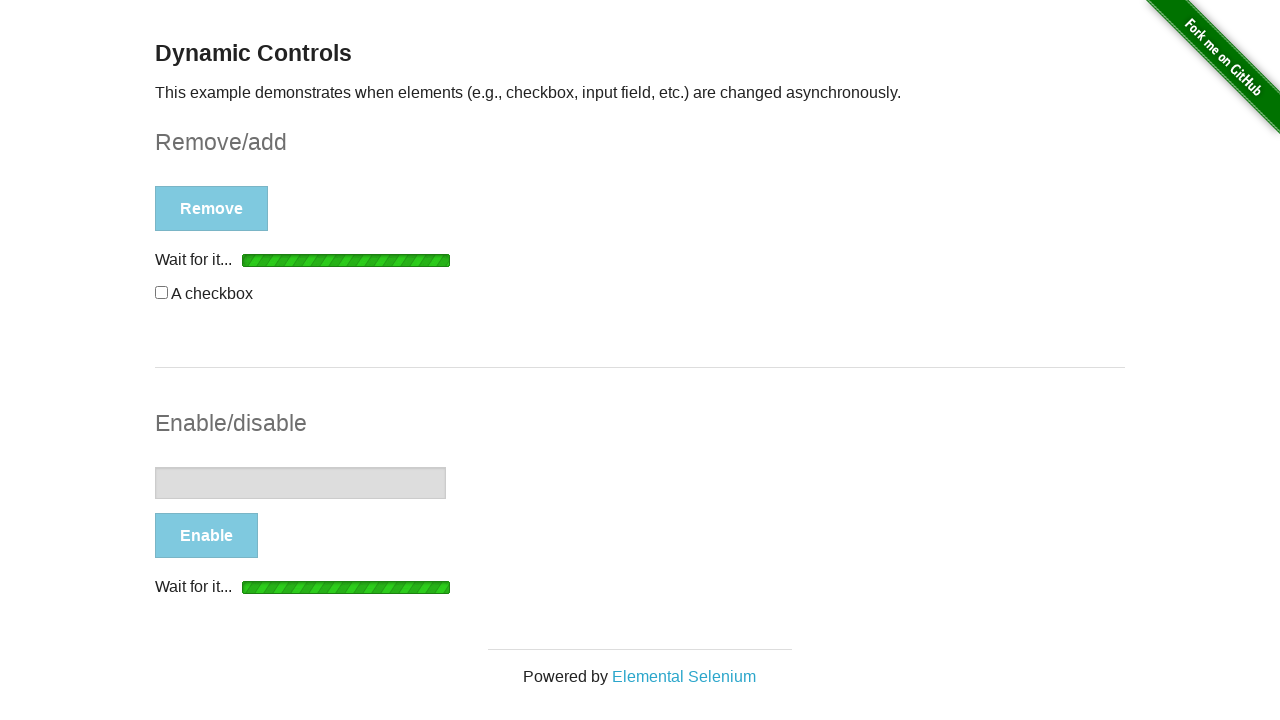

Message appeared after enabling input
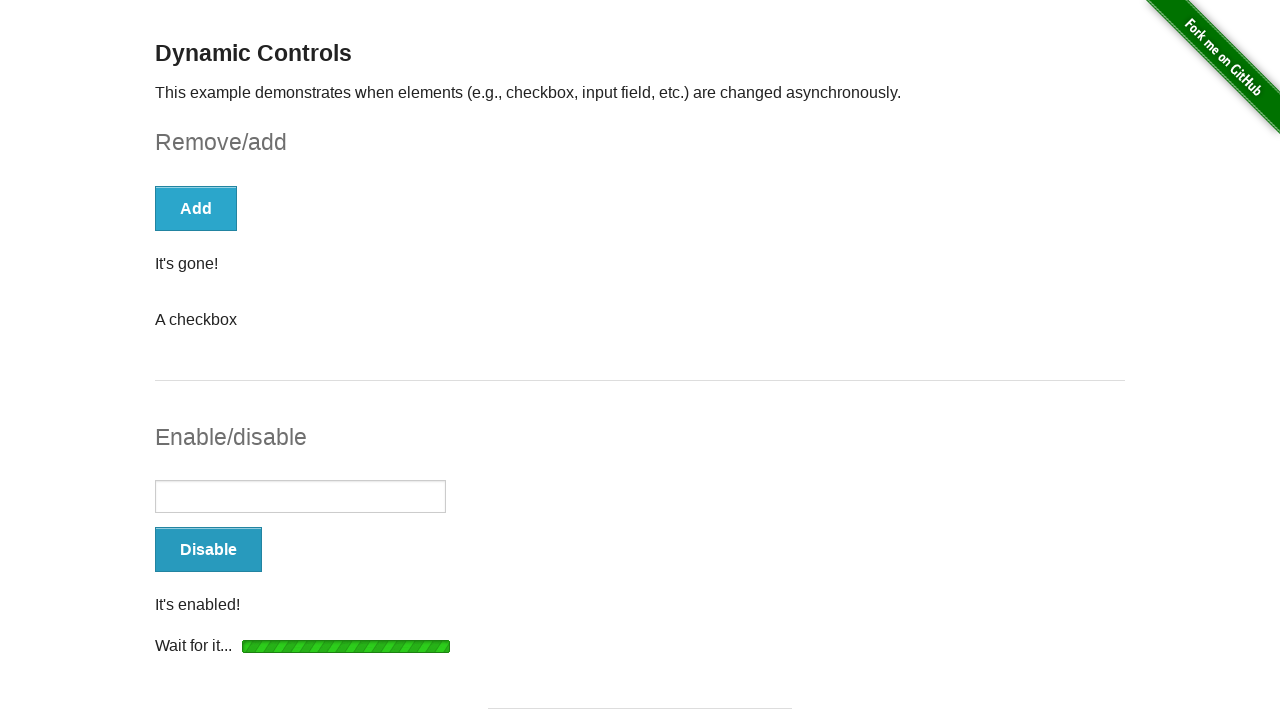

Filled input field with 'datmt13' on #input-example >> input[type="text"]
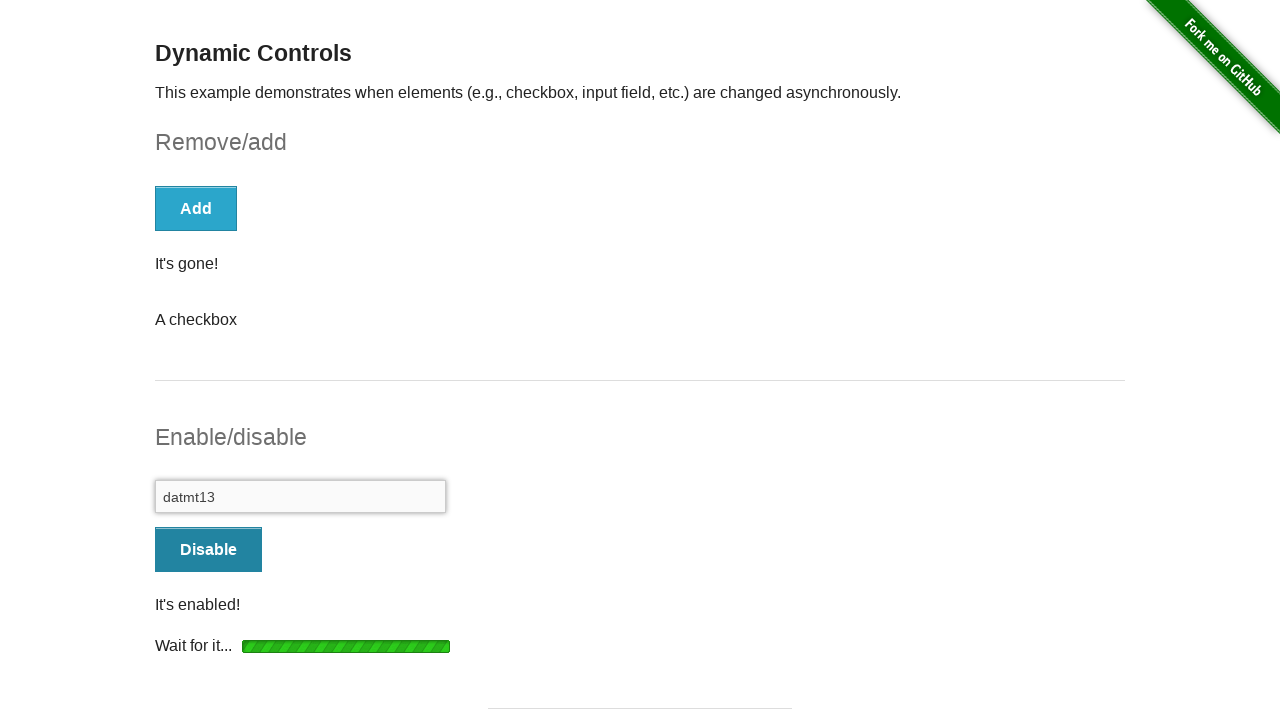

Clicked Disable button to disable input at (208, 549) on #input-example >> button
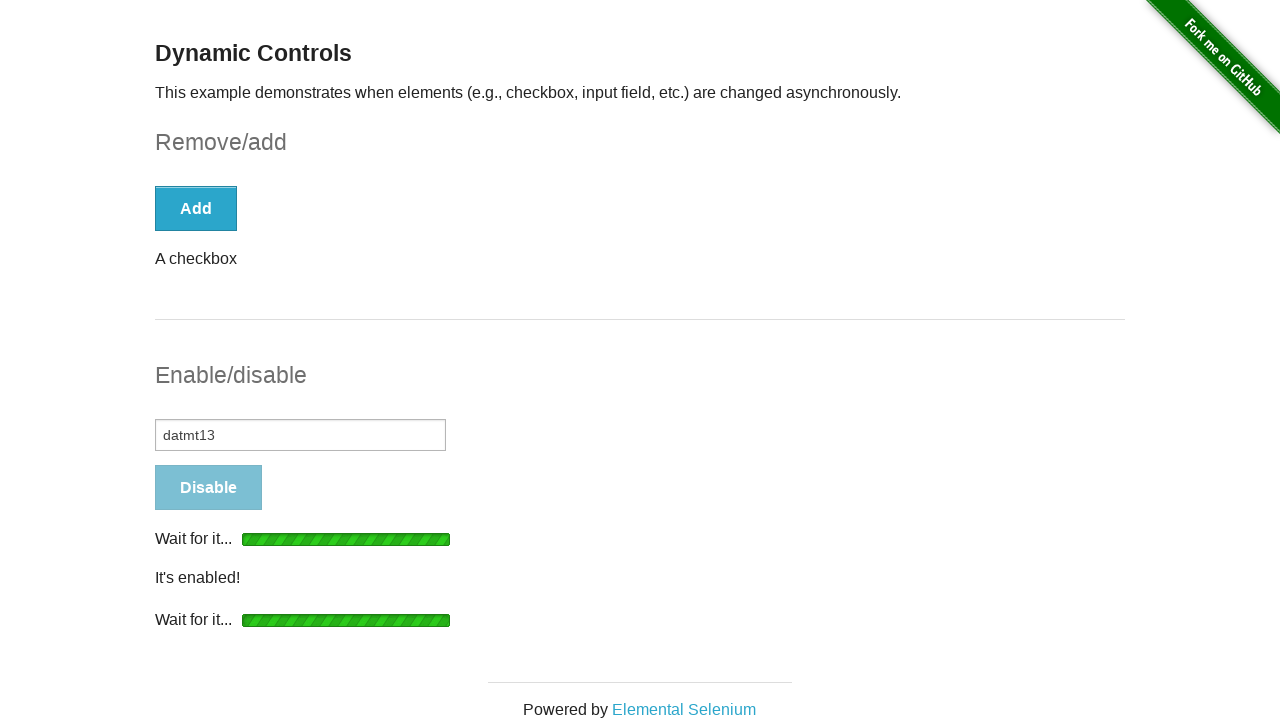

Message appeared after disabling input
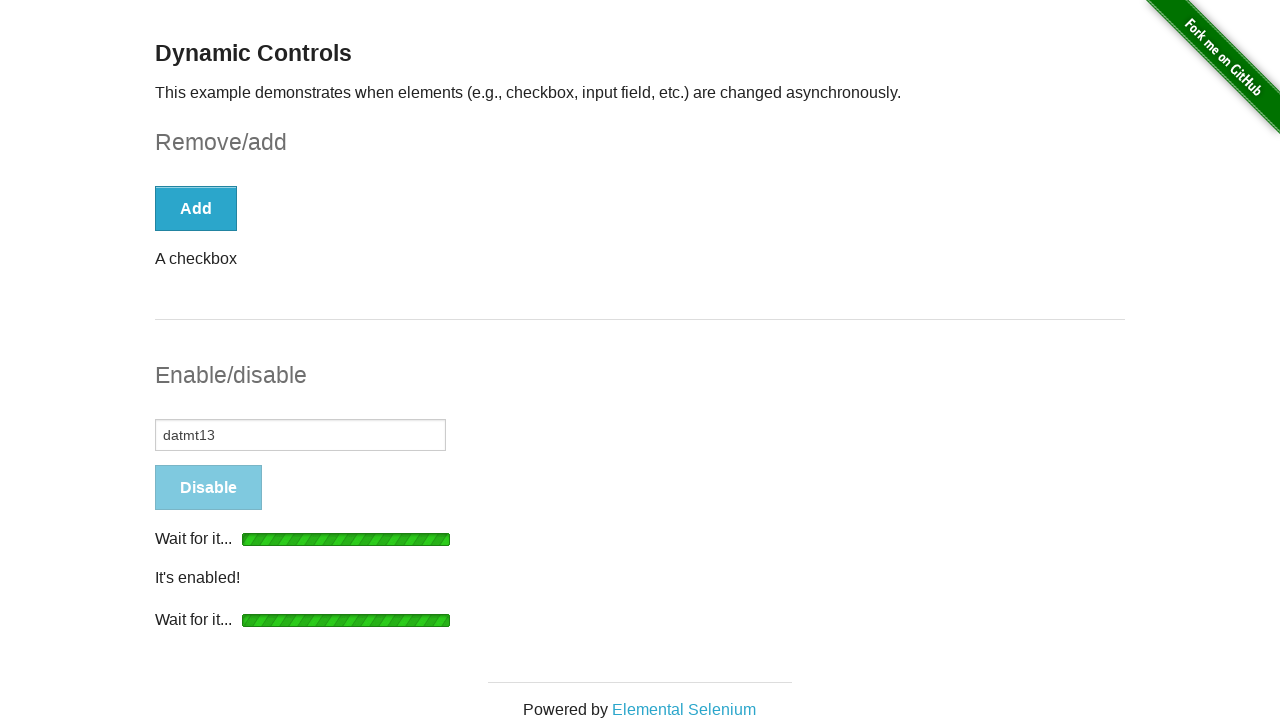

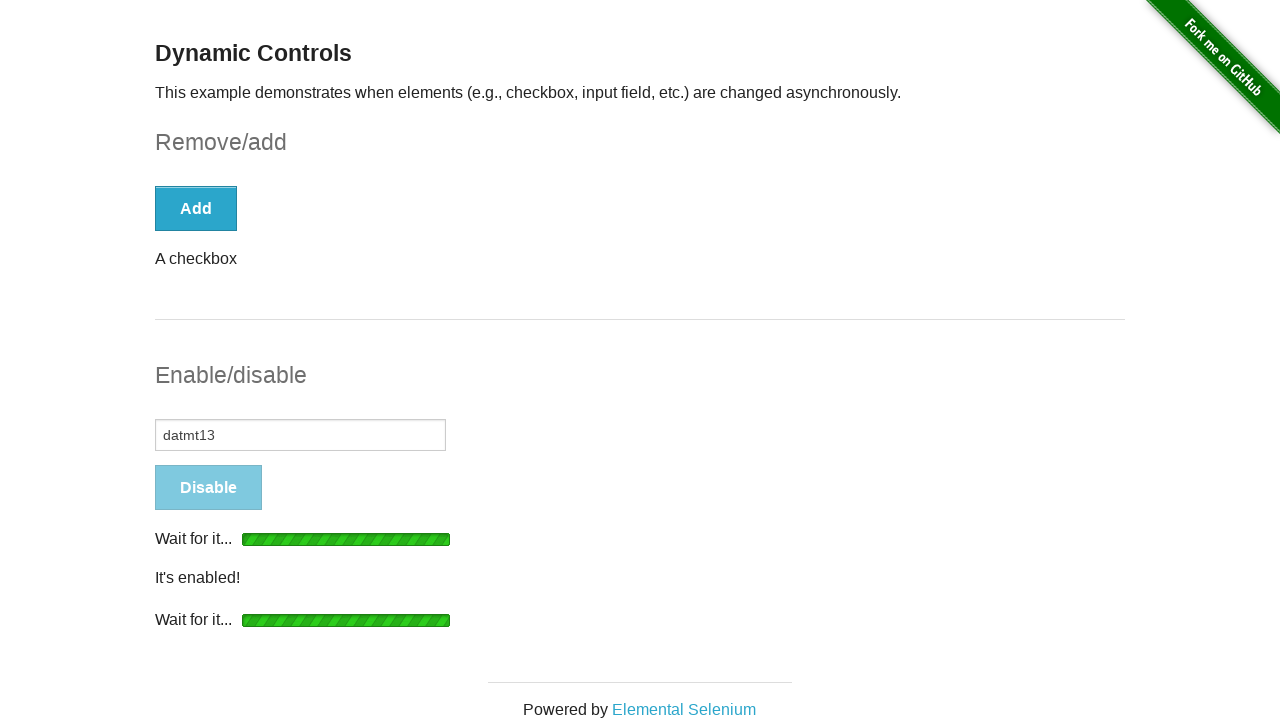